Tests dealer search functionality by selecting Vietnam as country, searching for dealers in Ho Chi Minh city, and verifying that 16 dealer branches are found

Starting URL: https://rode.com/en/support/where-to-buy

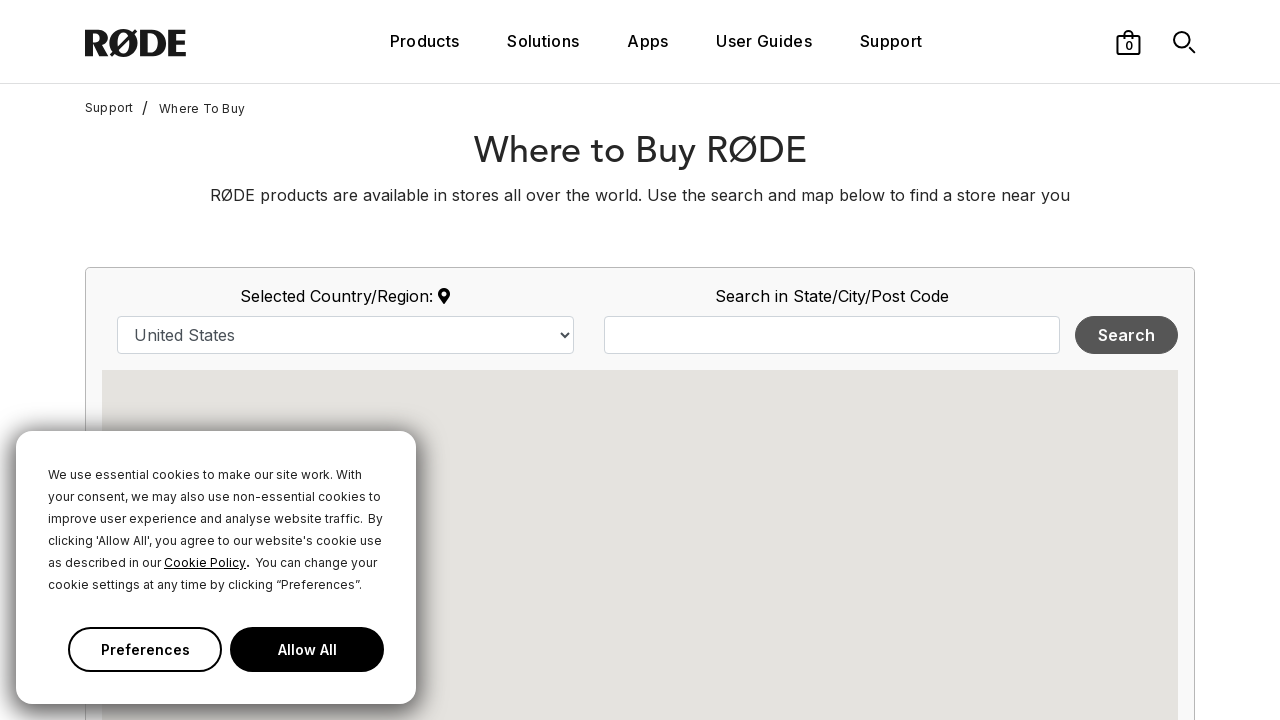

Selected Vietnam from country dropdown on select#country
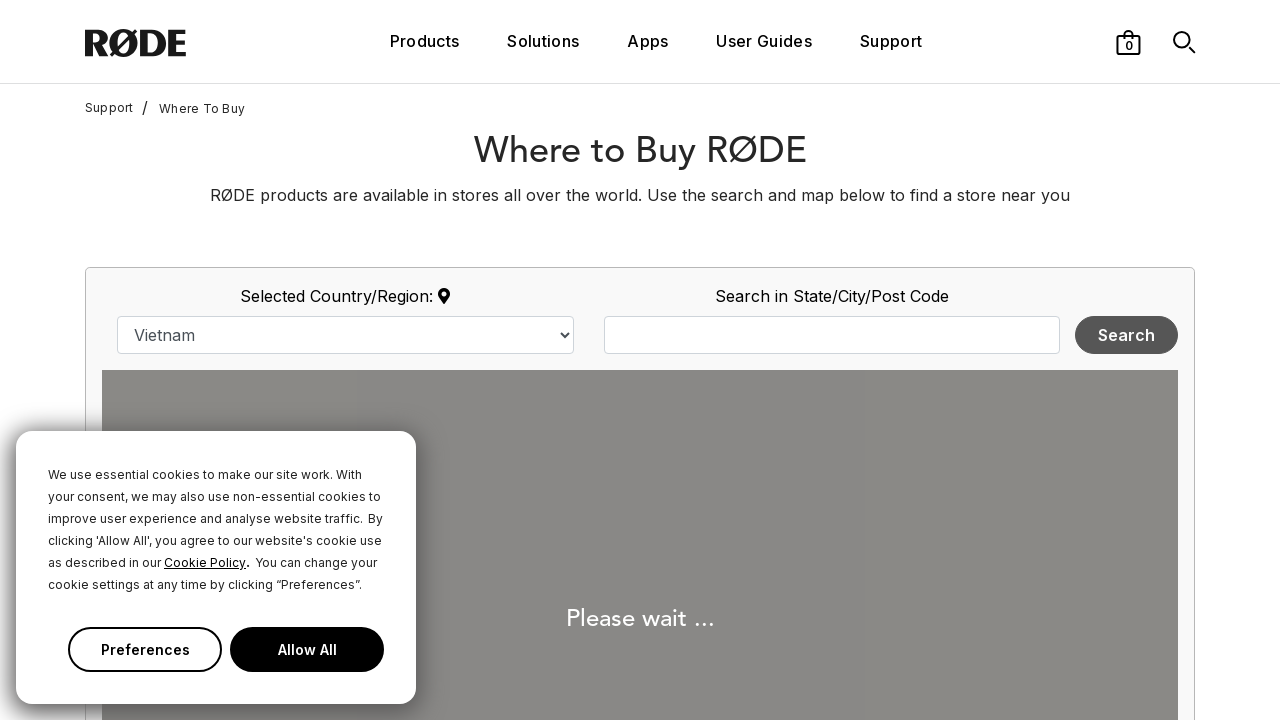

Waited for page to update after country selection
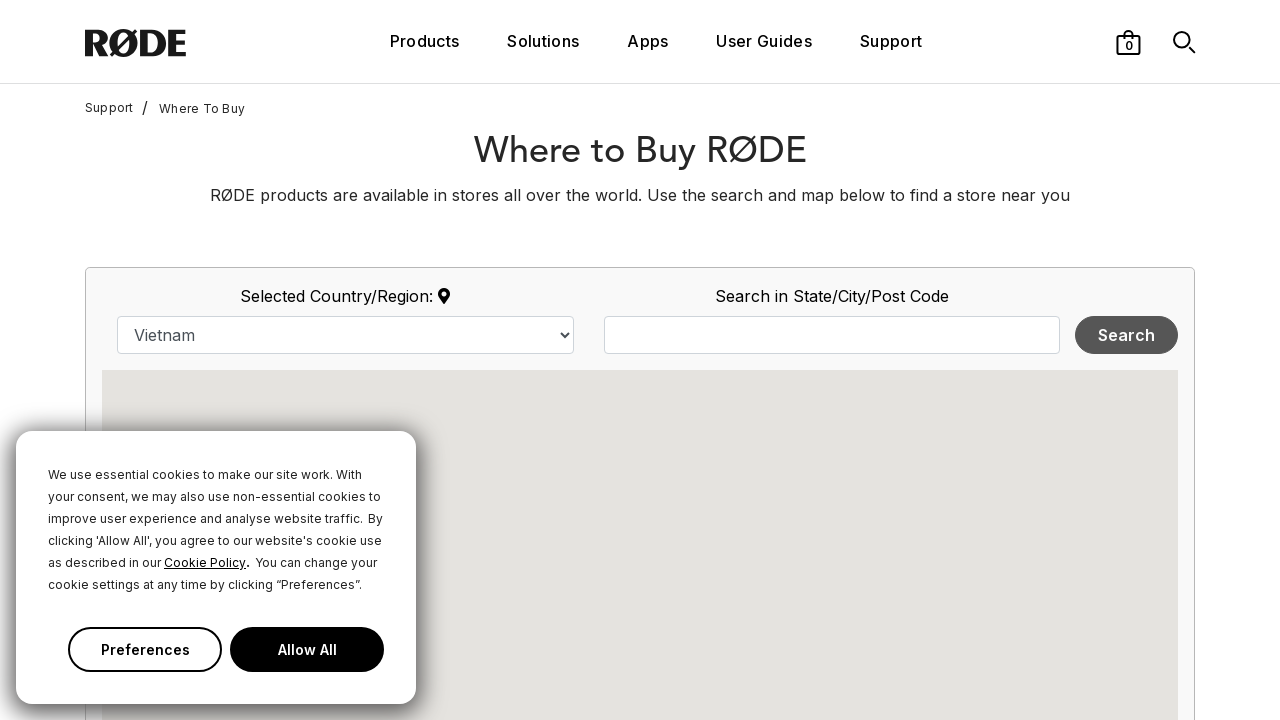

Entered 'Ho Chi Minh' in search query field on input#map_search_query
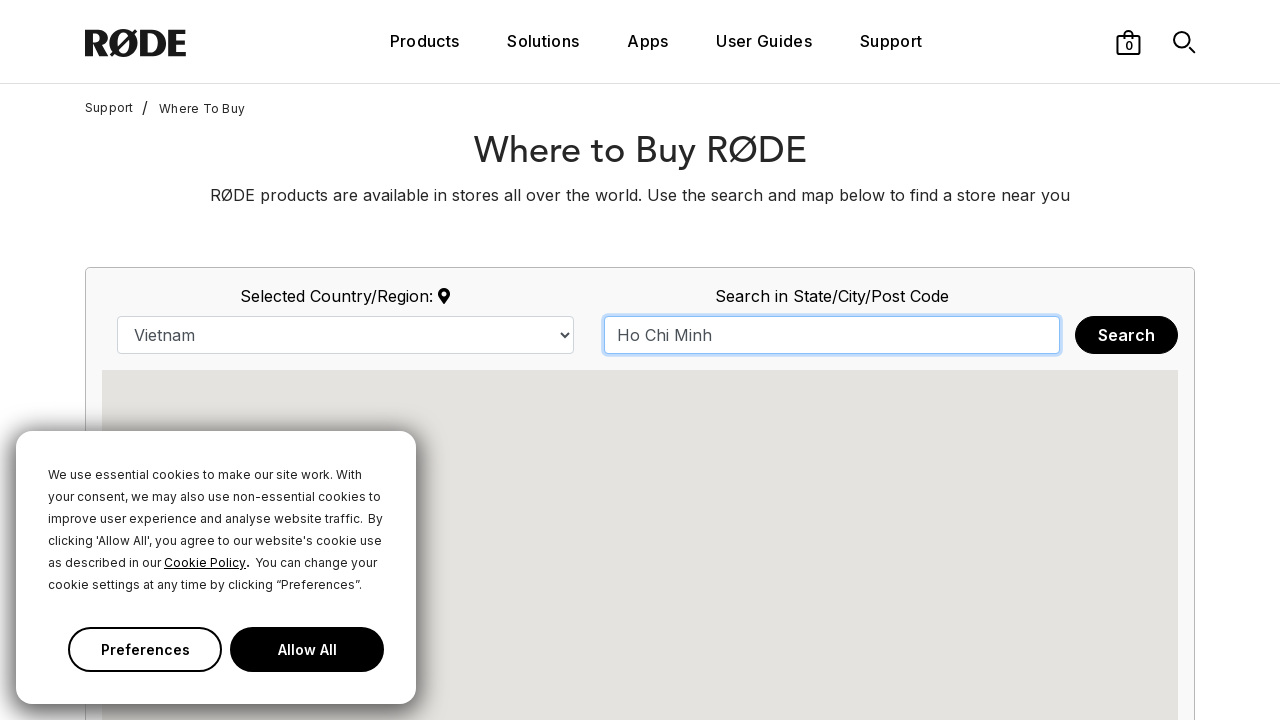

Clicked Search button to find dealers at (1126, 335) on xpath=//button[text()='Search']
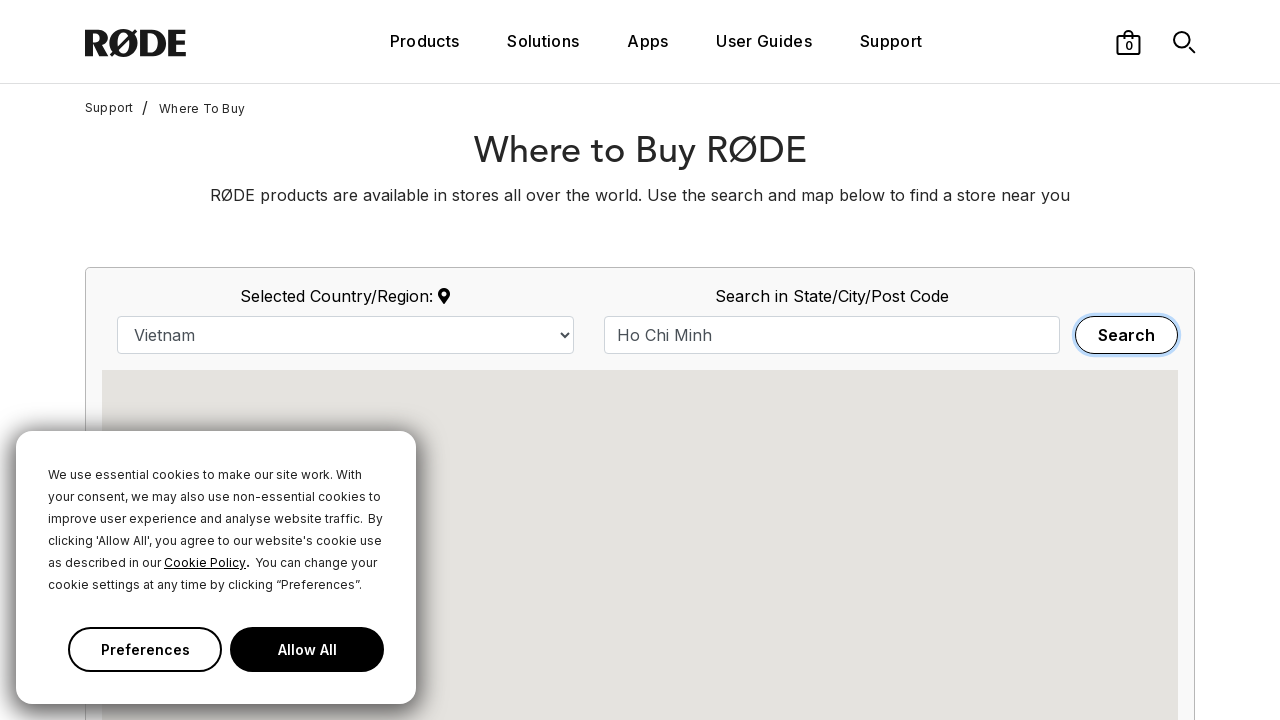

Dealer results loaded and selector found
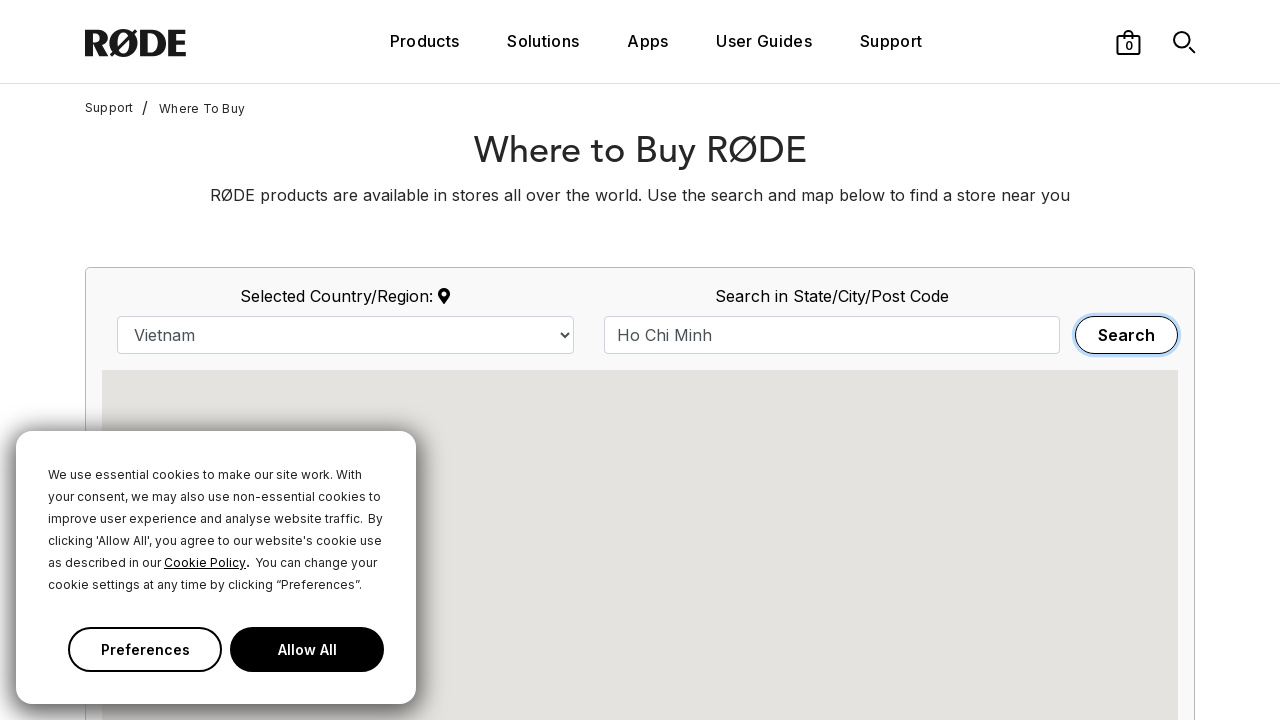

Retrieved all dealer branch elements
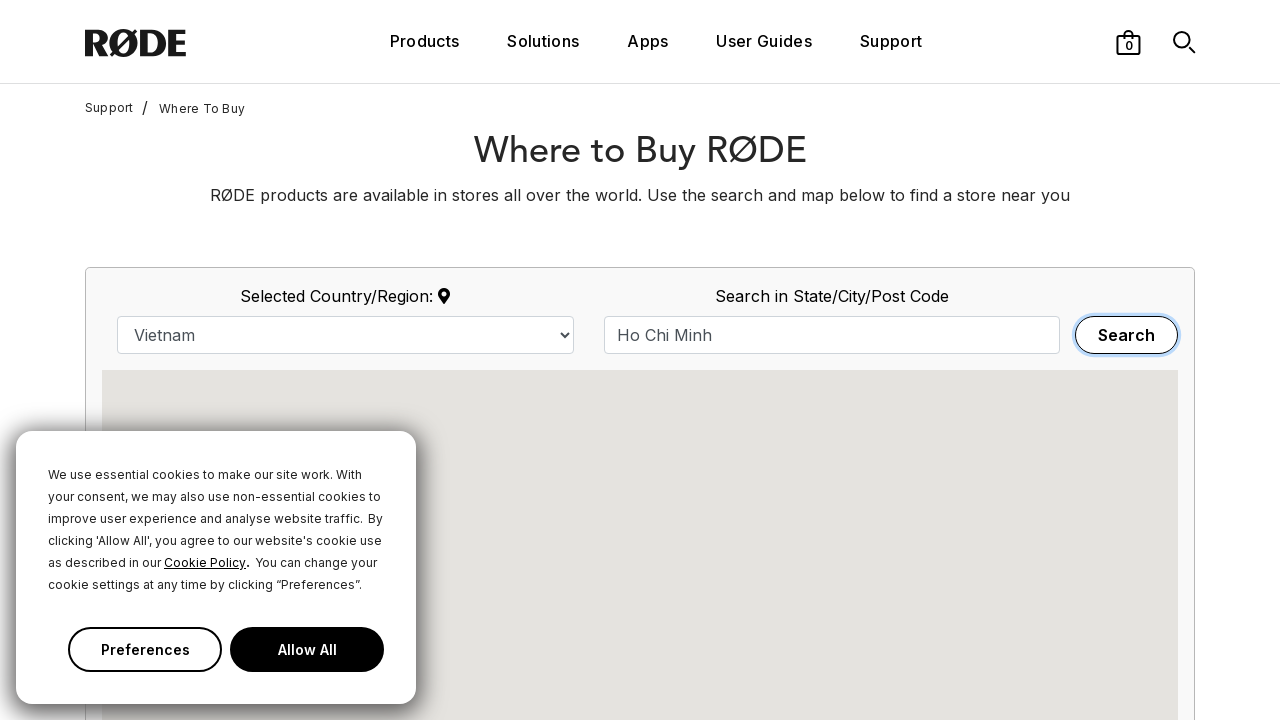

Verified that 16 dealer branches were found in Ho Chi Minh
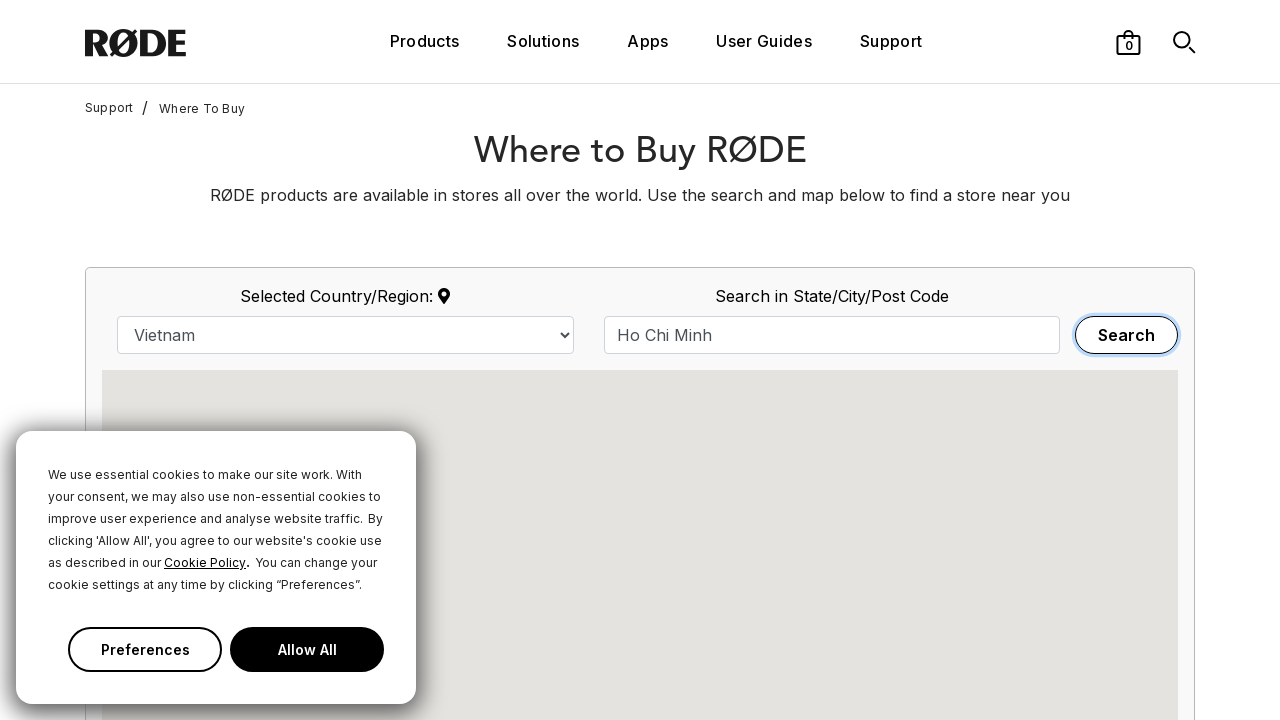

Printed all dealer names from the search results
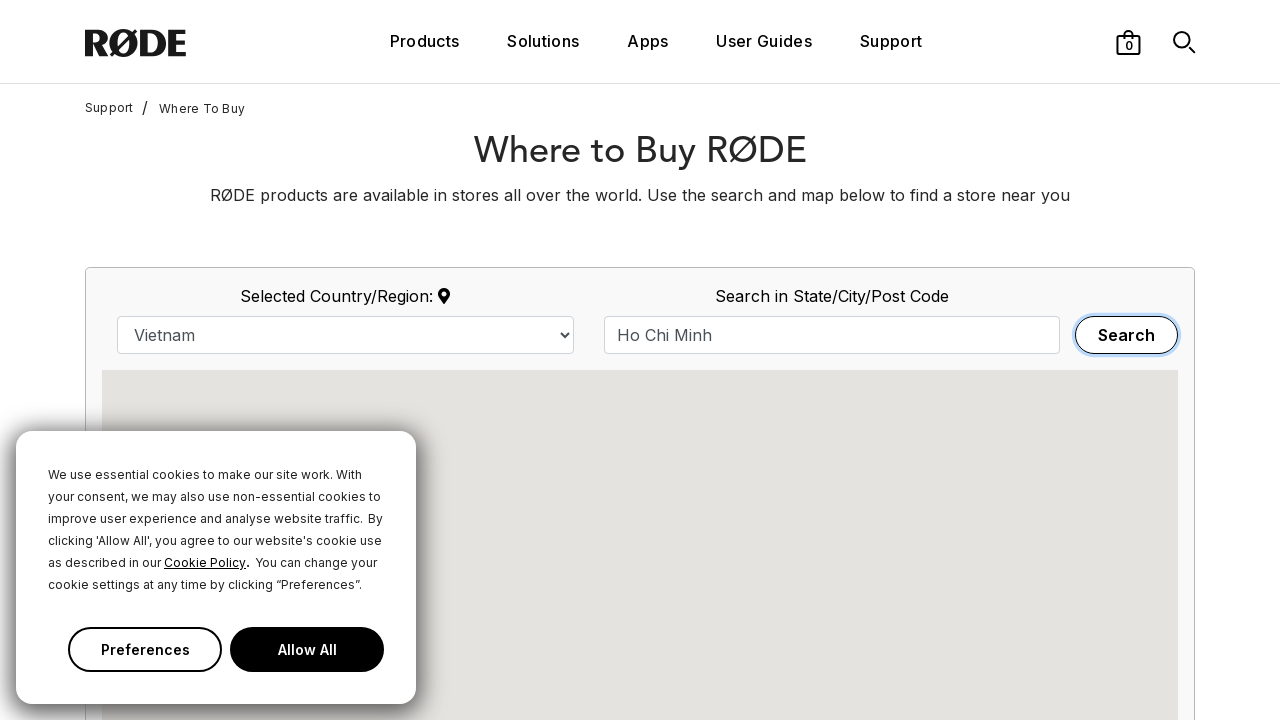

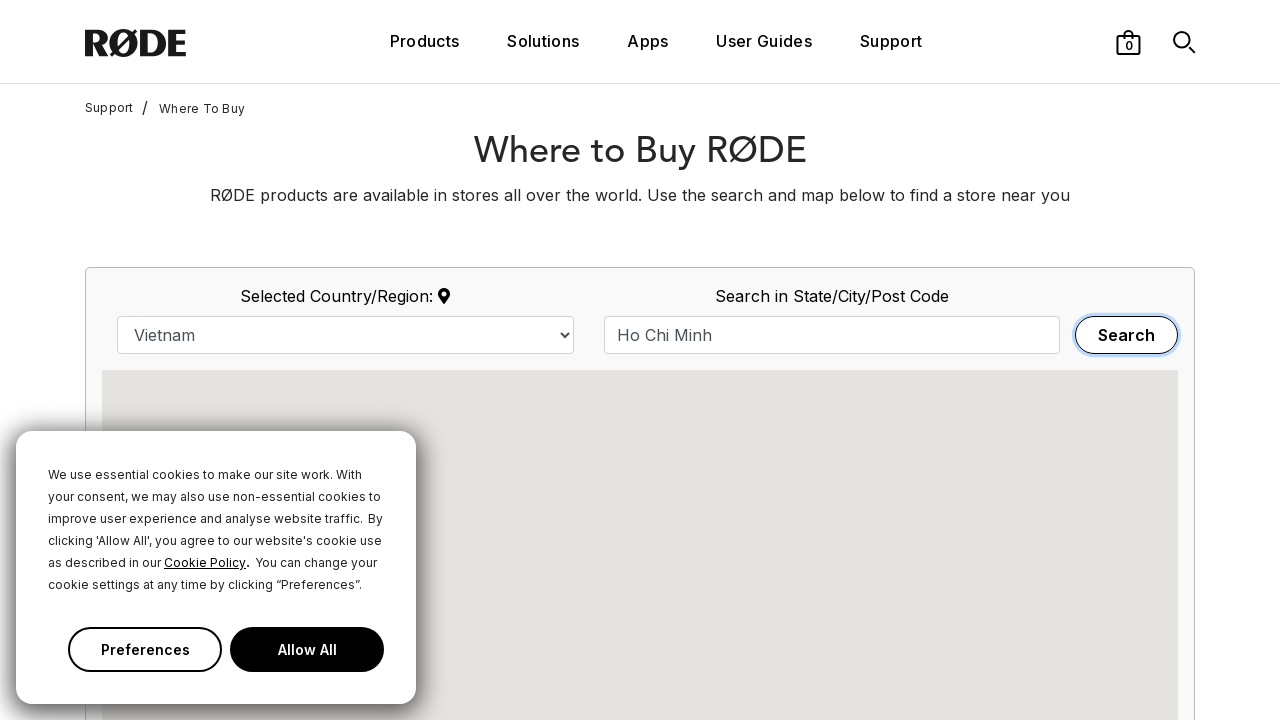